Navigates to the NYSE IPO Center page and verifies that the recent IPO table is loaded by waiting for and locating the table rows

Starting URL: https://www.nyse.com/ipo-center/recent-ipo

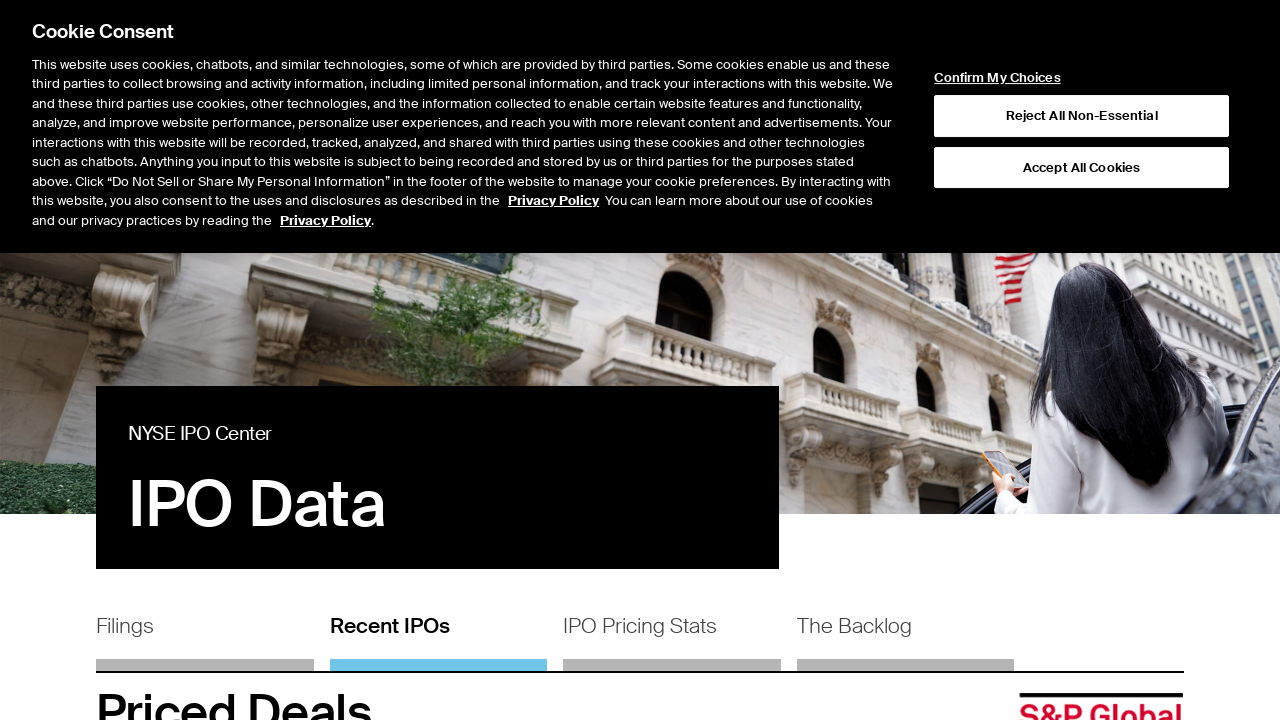

Navigated to NYSE IPO Center recent IPO page
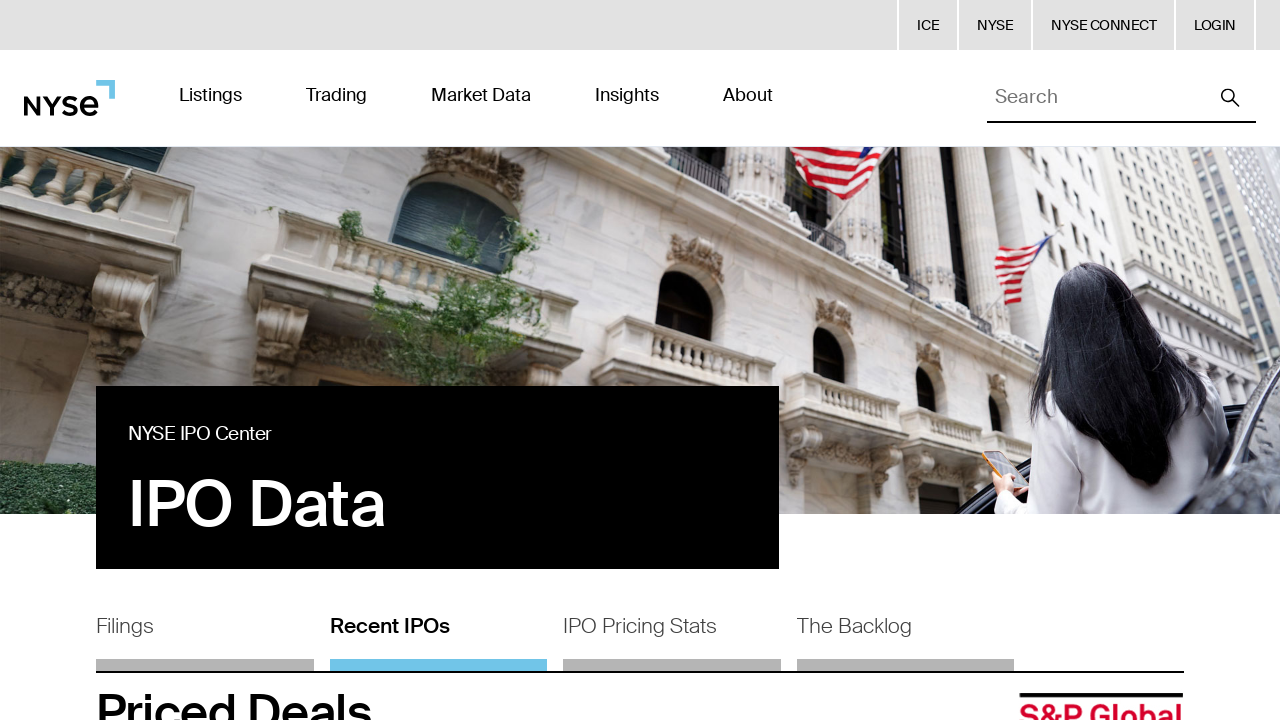

Recent IPO table loaded and table rows became visible
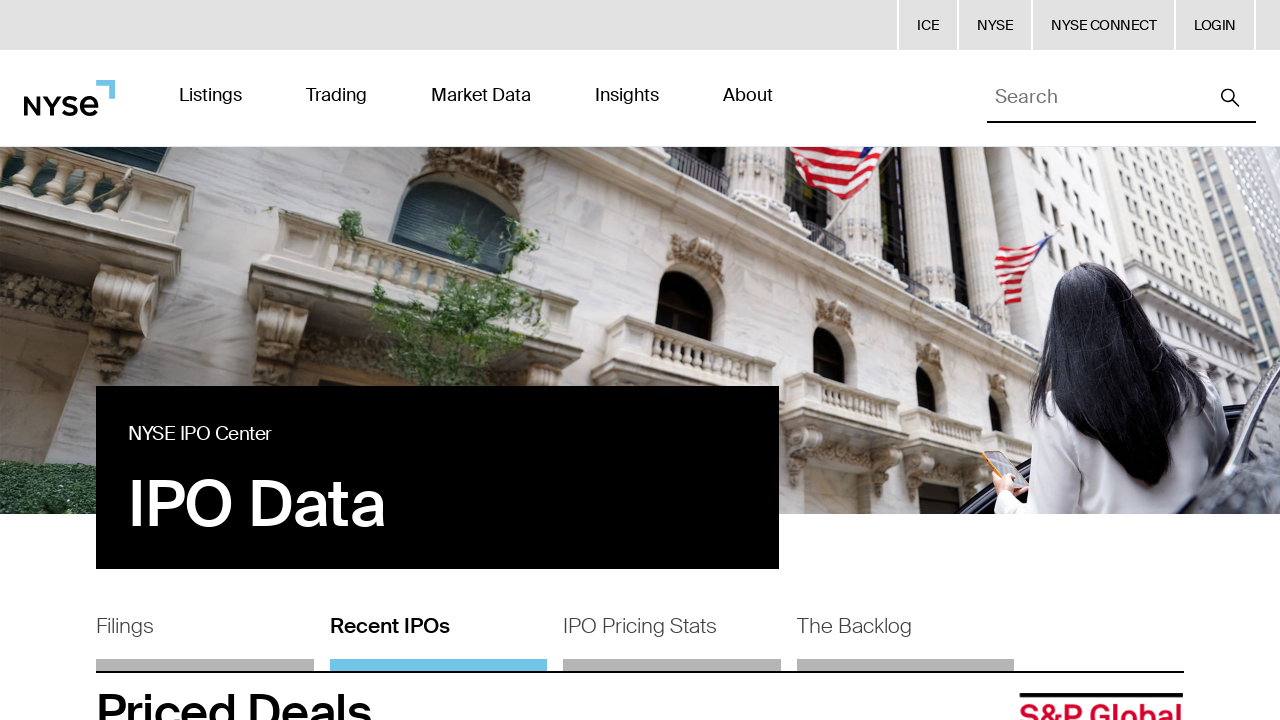

Located table body rows in recent IPO table
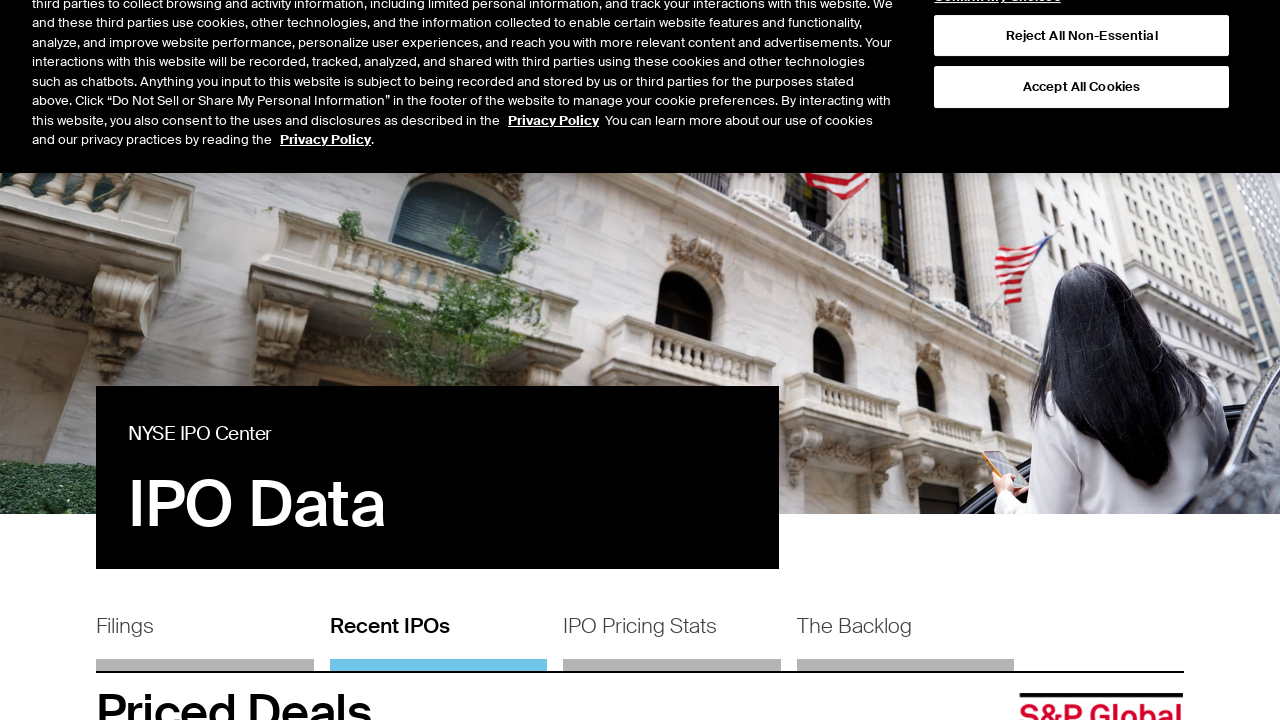

First table row is visible, verifying recent IPO table data is loaded
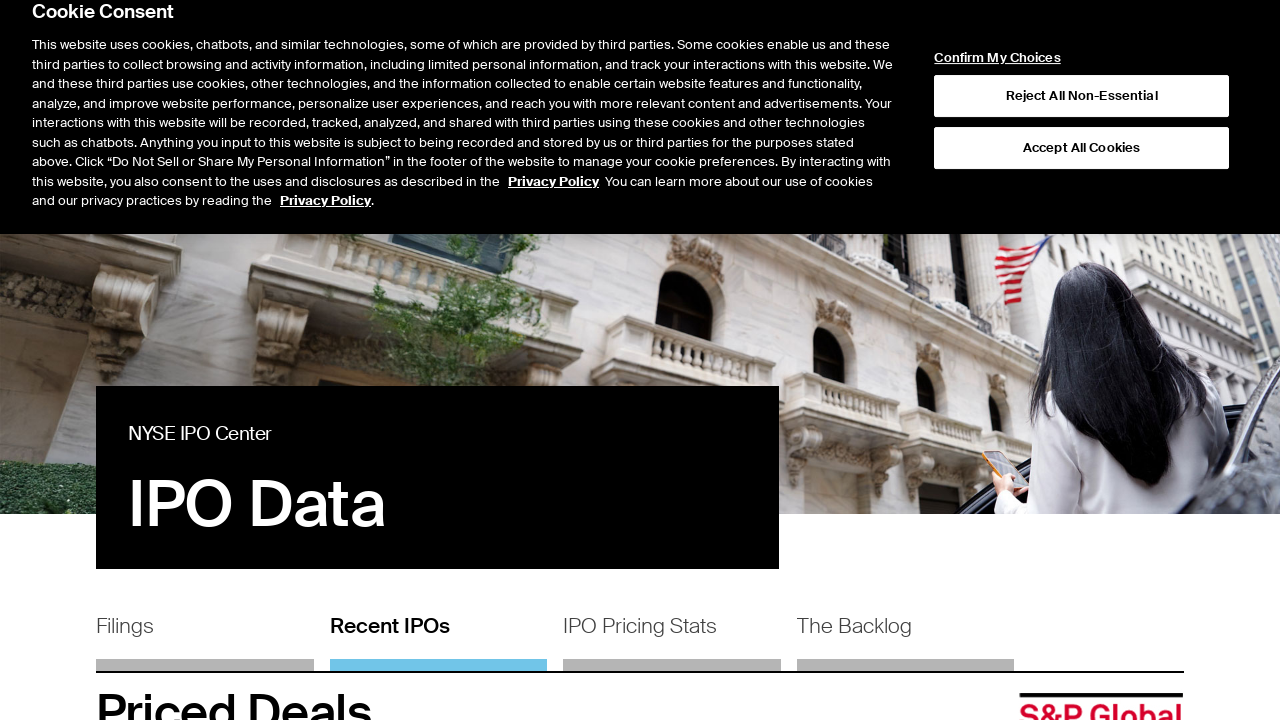

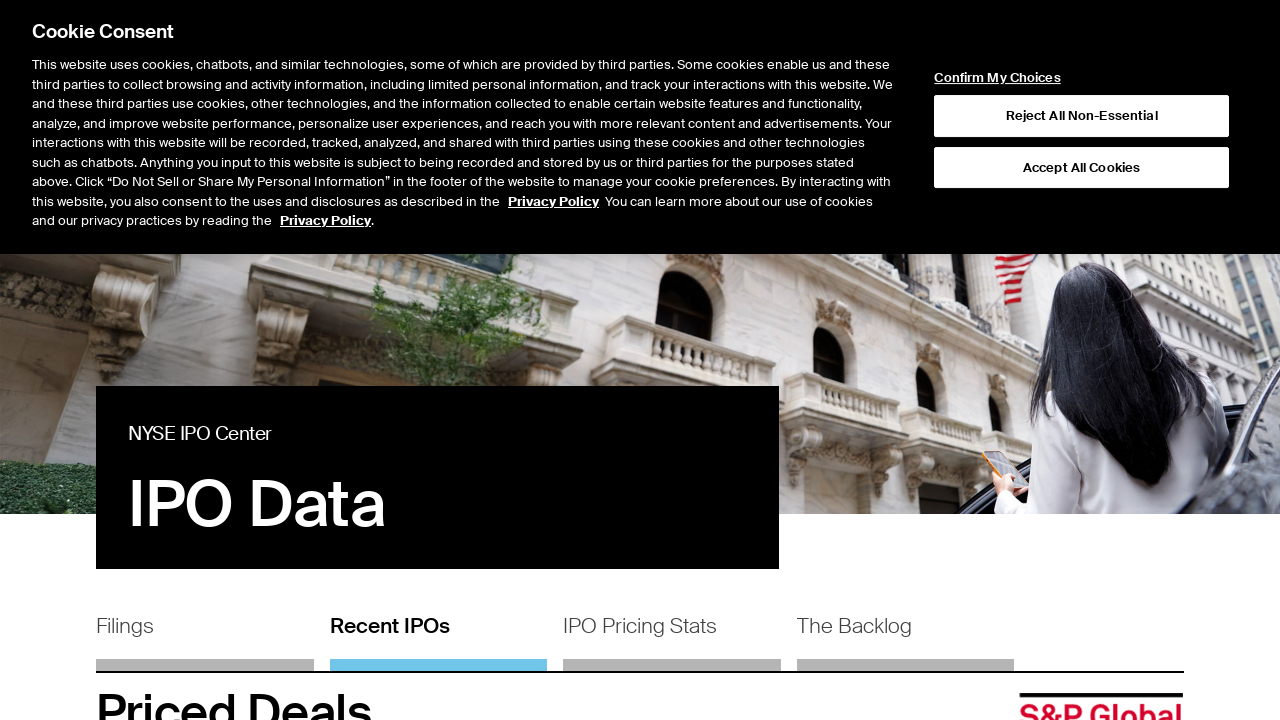